Tests dropdown selection functionality by clicking on a dropdown link, then selecting different options using various methods (by text, value, and index), and verifying the dropdown options

Starting URL: https://the-internet.herokuapp.com/

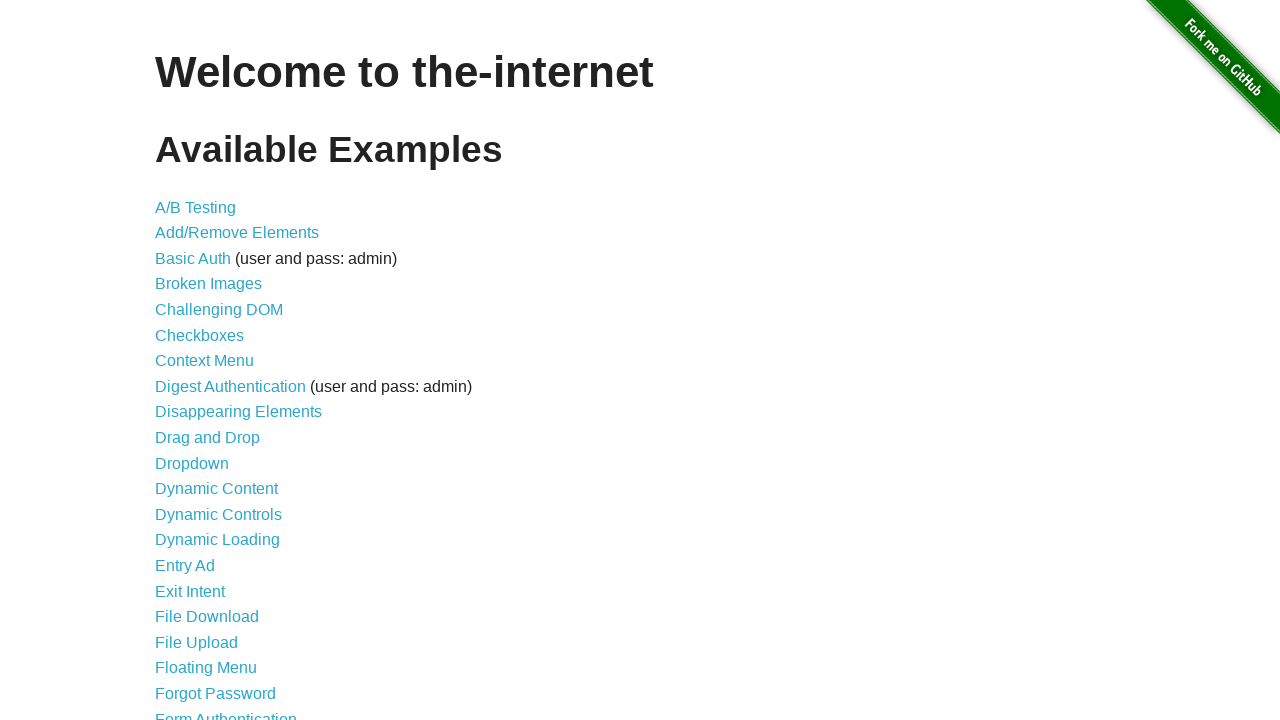

Clicked on Dropdown link at (192, 463) on a:has-text('Dropdown')
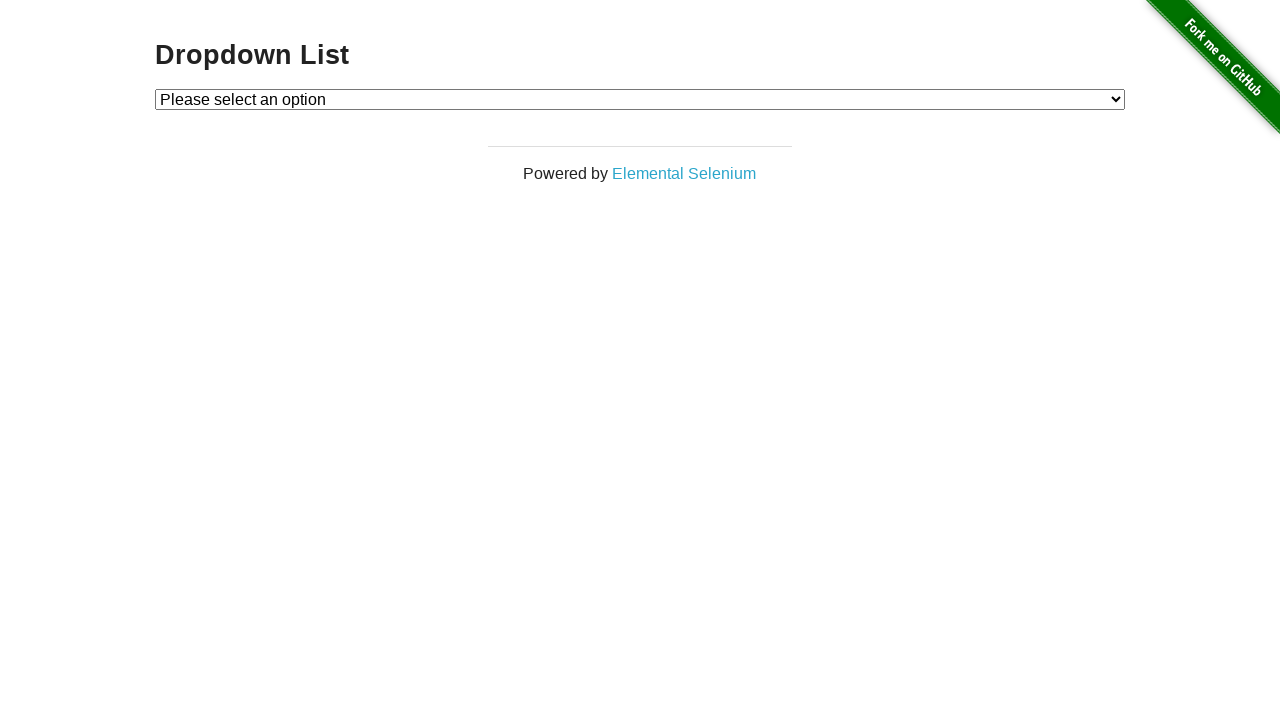

Dropdown element is visible
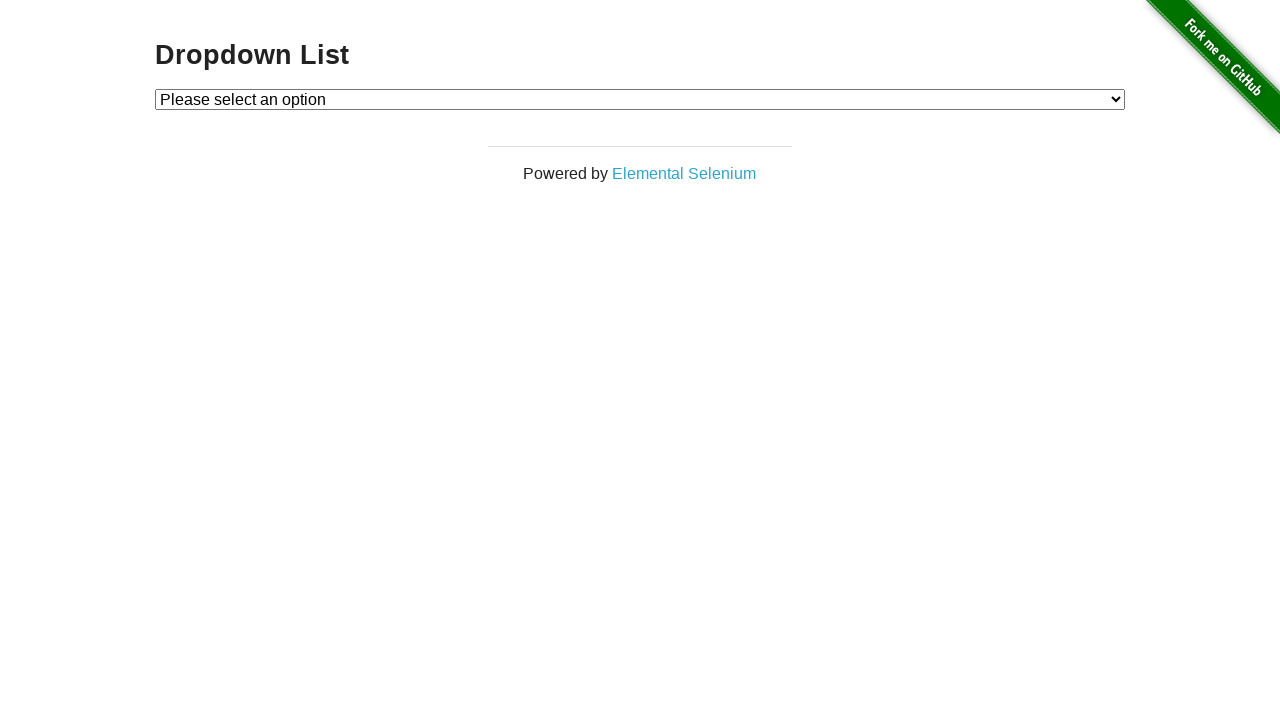

Located dropdown element
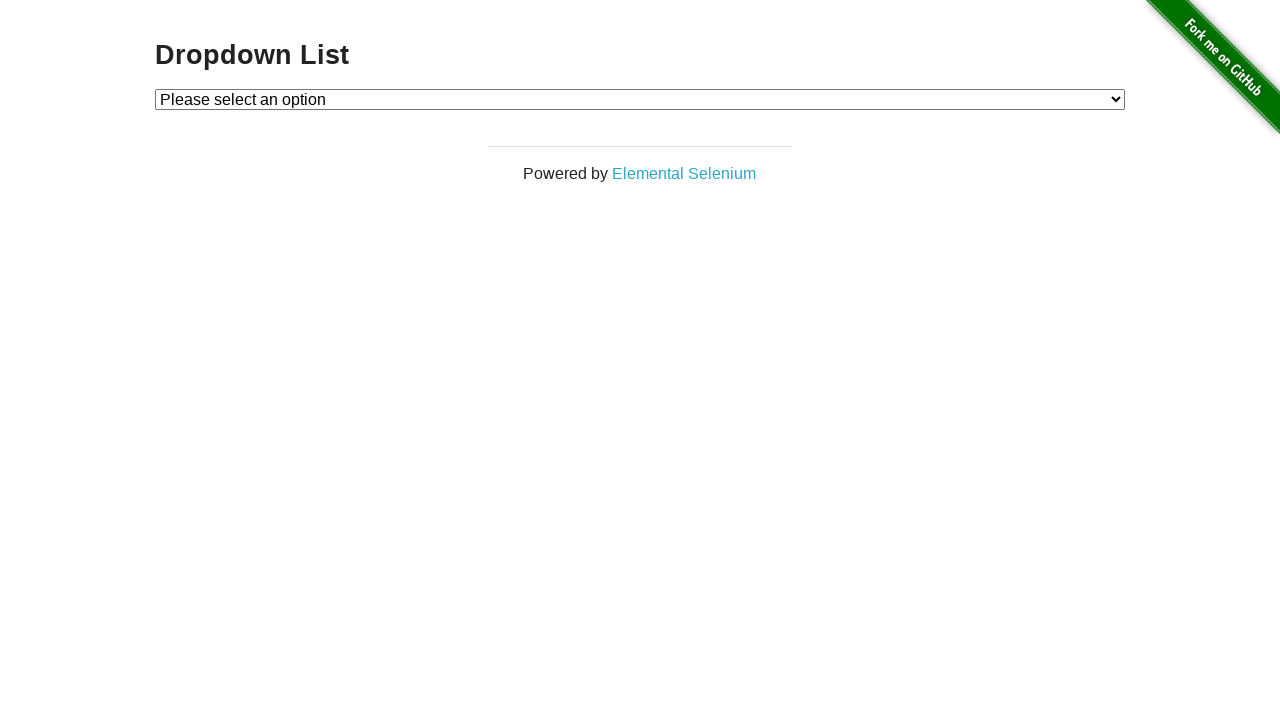

Verified default dropdown selection is 'Please select an option'
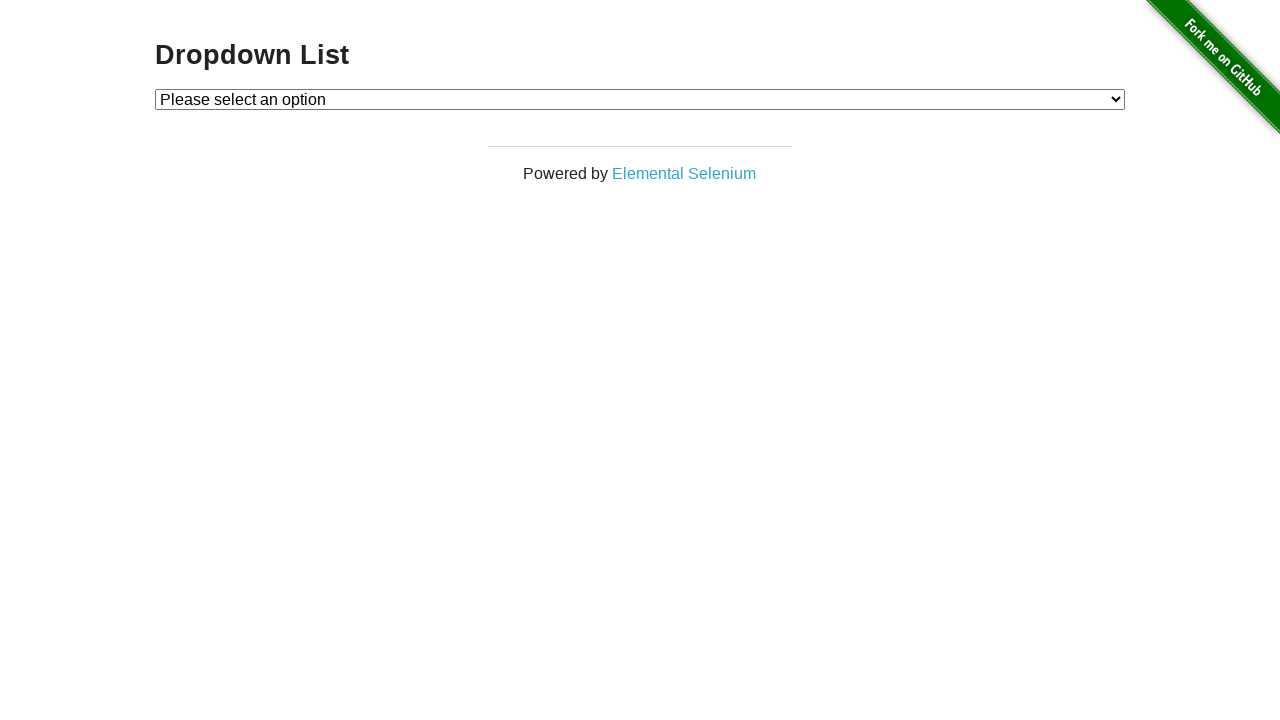

Selected Option 2 by visible text on #dropdown
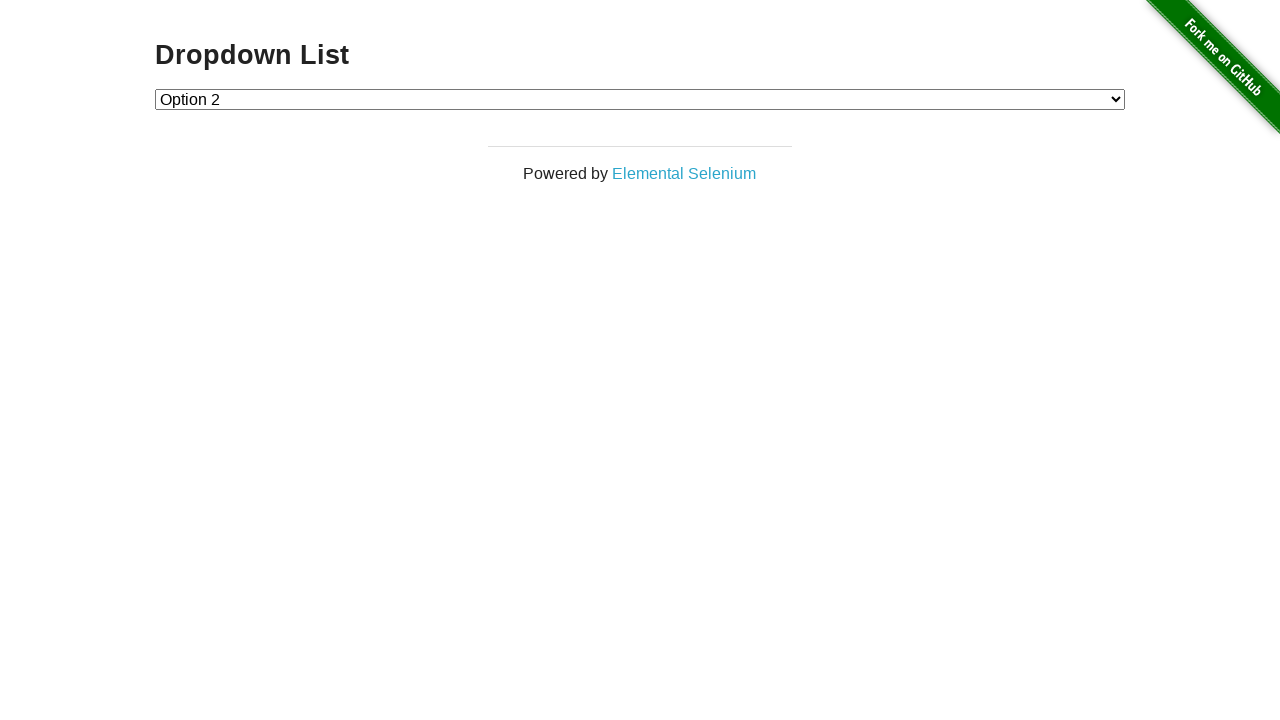

Selected Option 1 by value on #dropdown
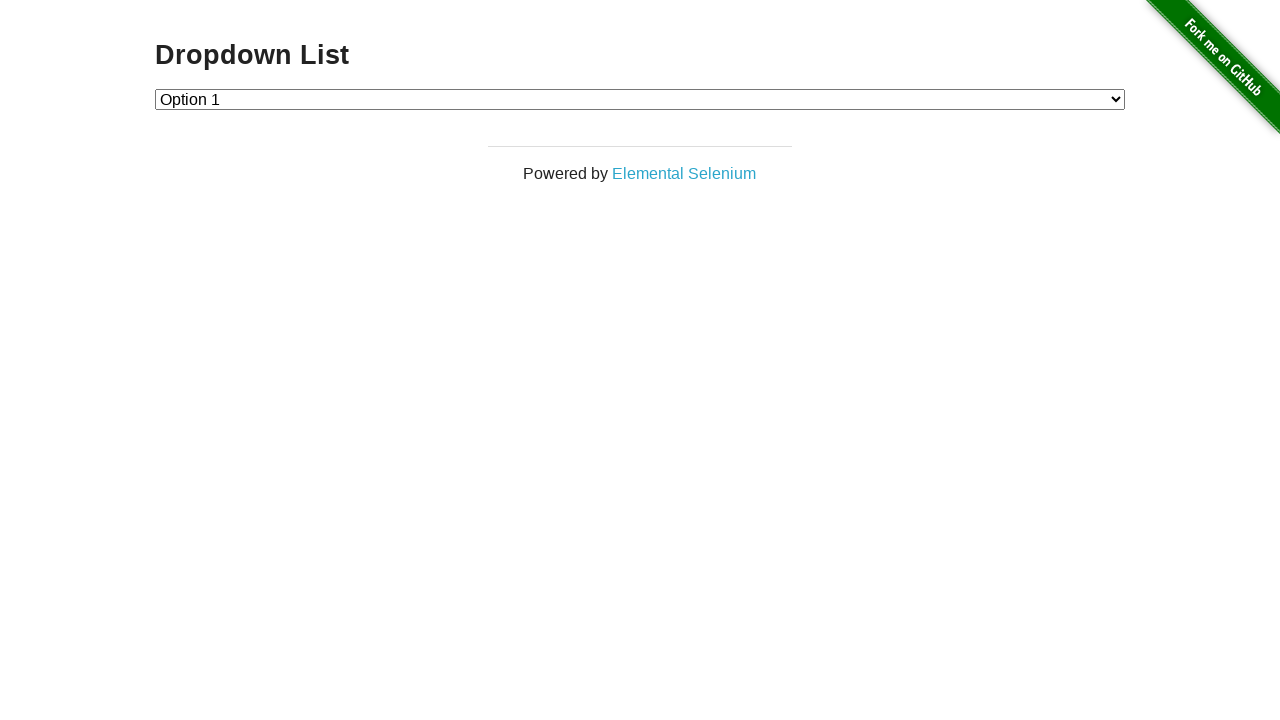

Selected Option 2 by index 2 on #dropdown
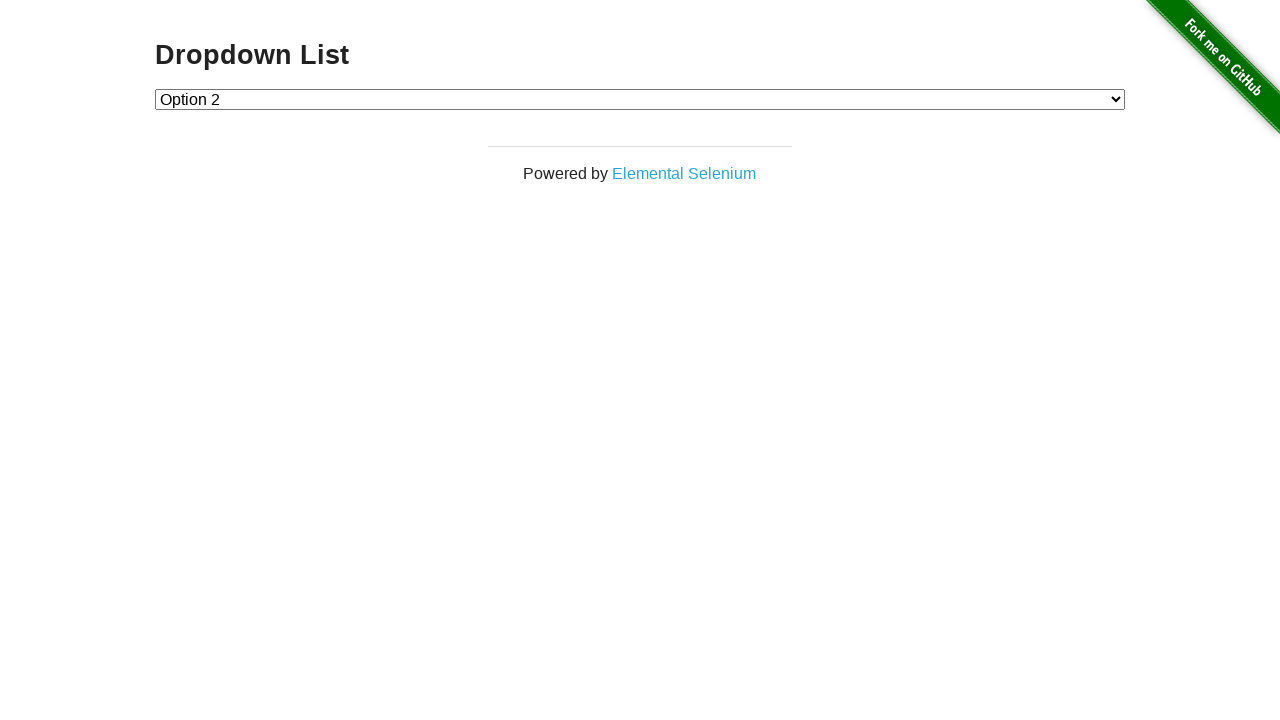

Verified all dropdown options match expected values
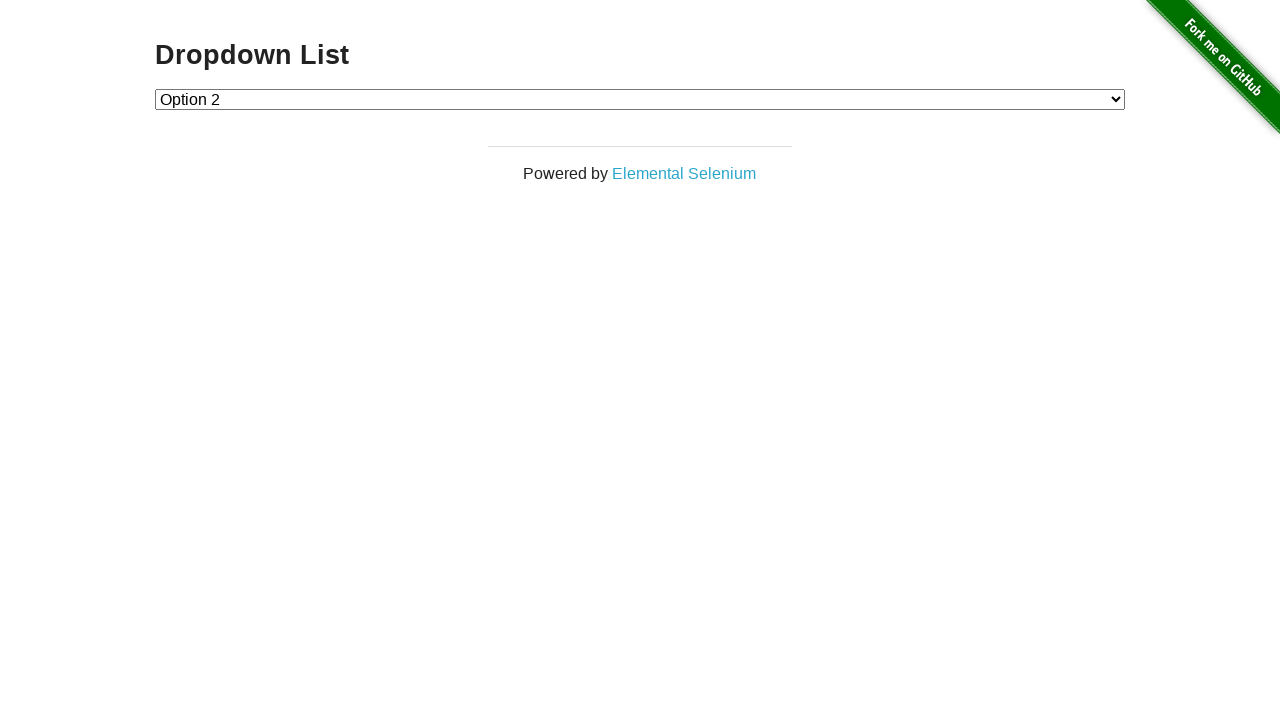

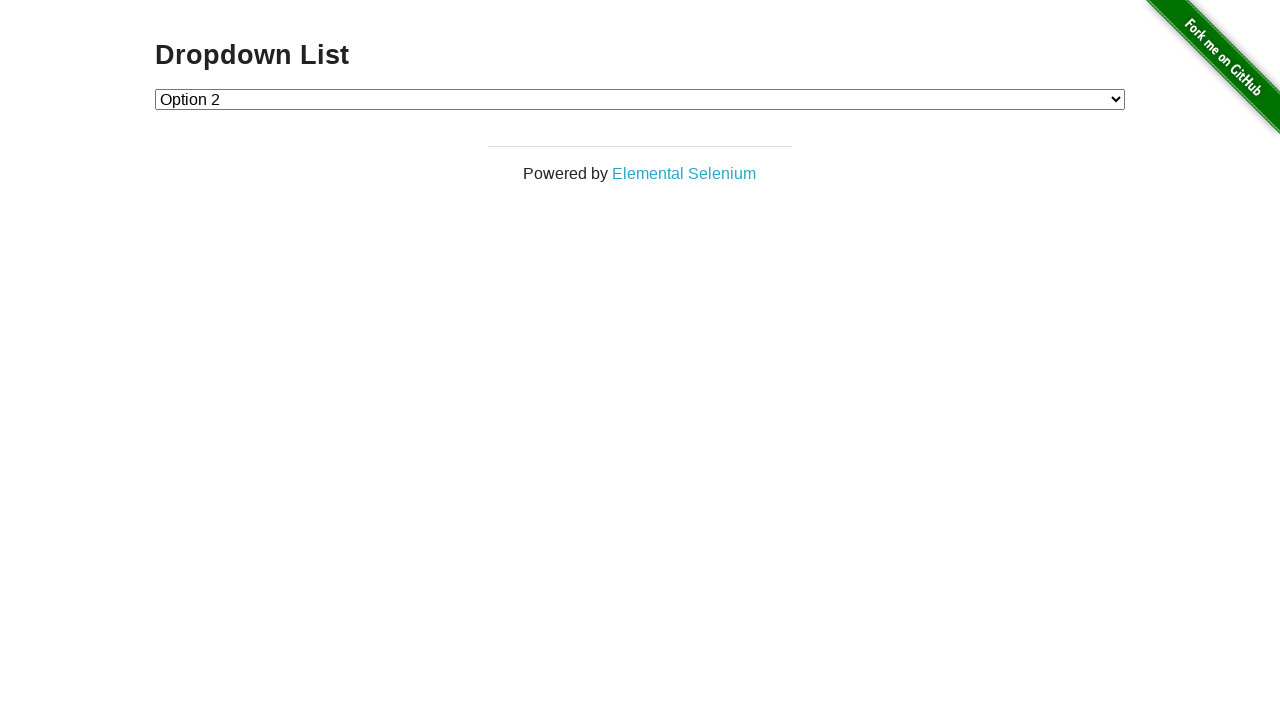